Solves a mathematical challenge by accepting an alert, calculating a logarithmic expression from a value on the page, and submitting the answer

Starting URL: http://suninjuly.github.io/alert_accept.html

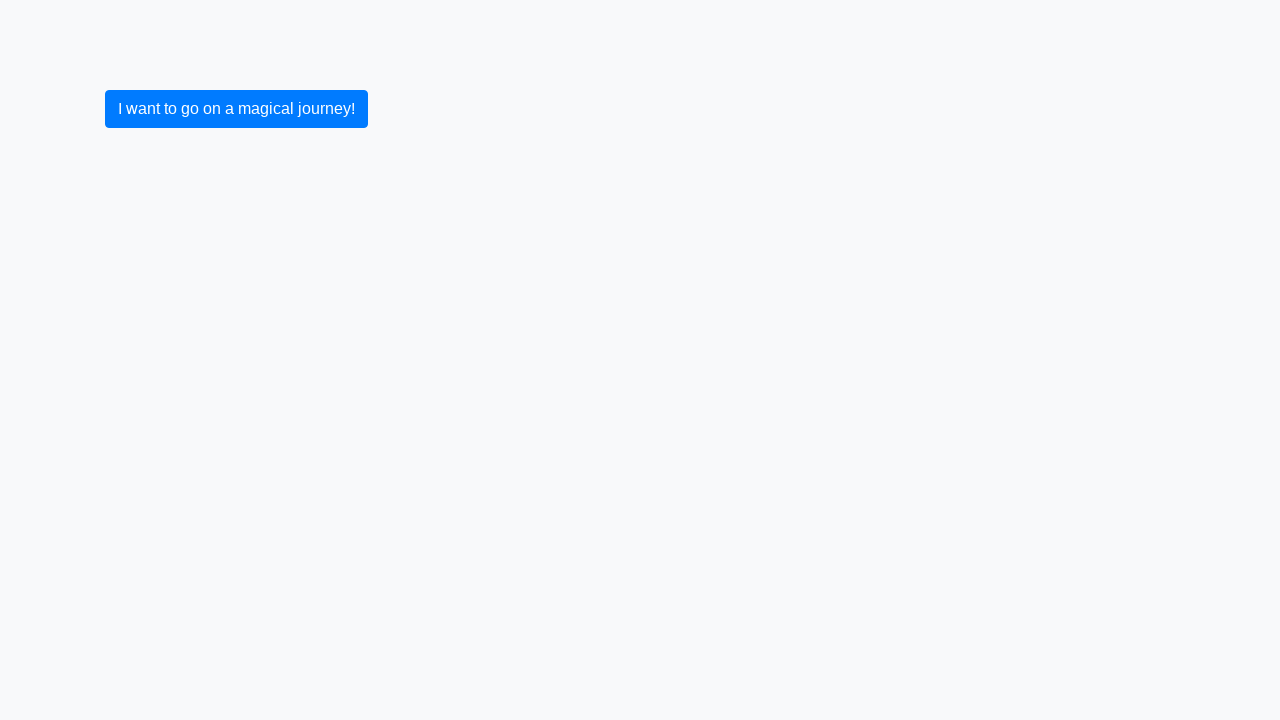

Clicked button to trigger alert dialog at (236, 109) on button.btn
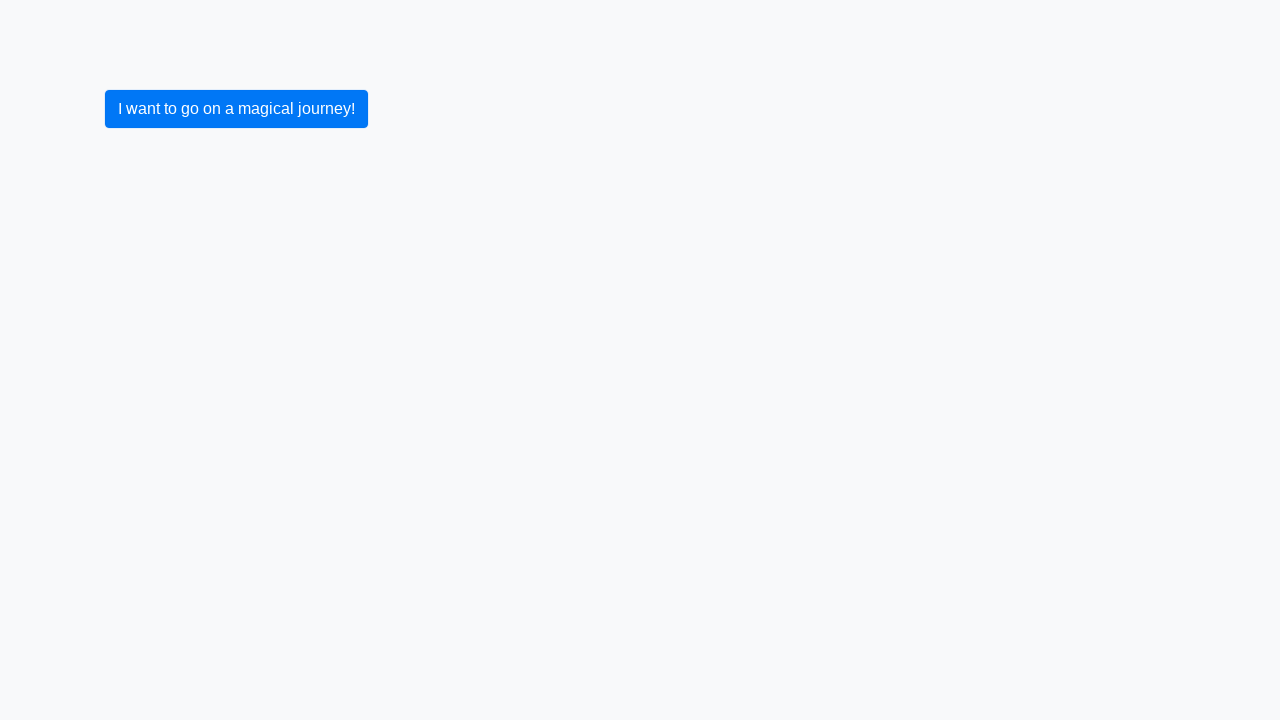

Set up dialog handler to accept alerts
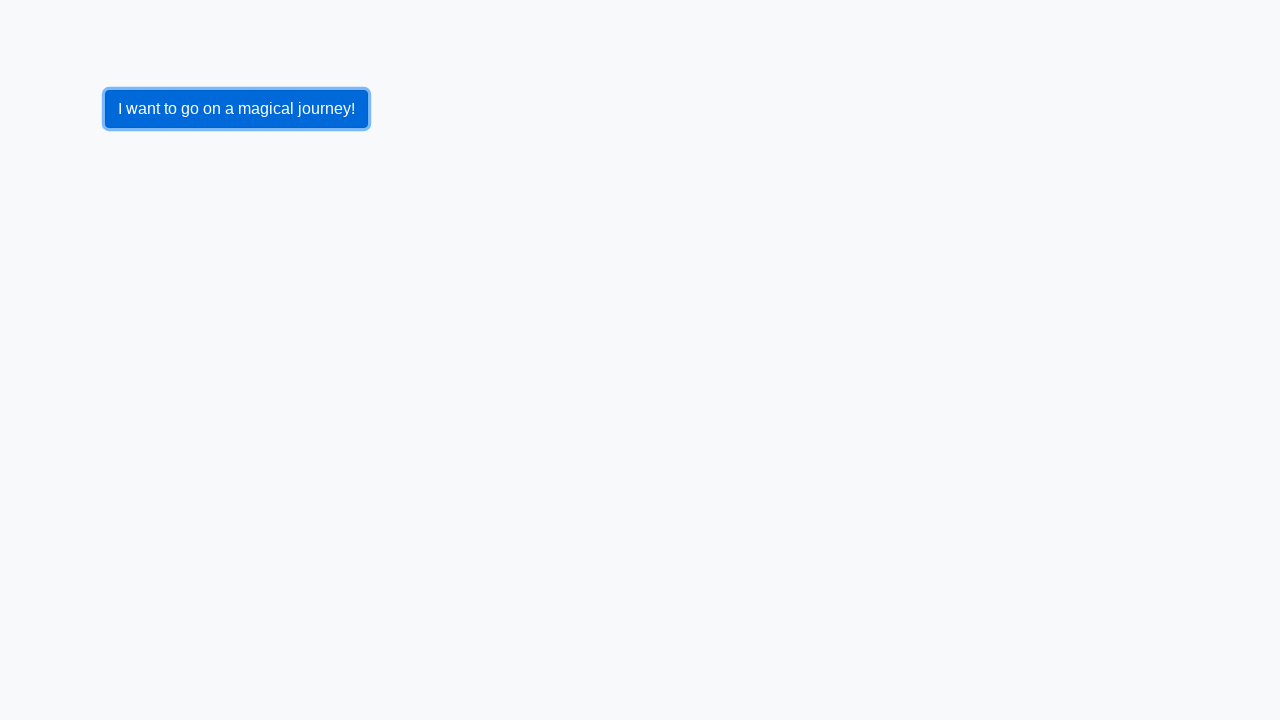

Navigated to alert redirect page
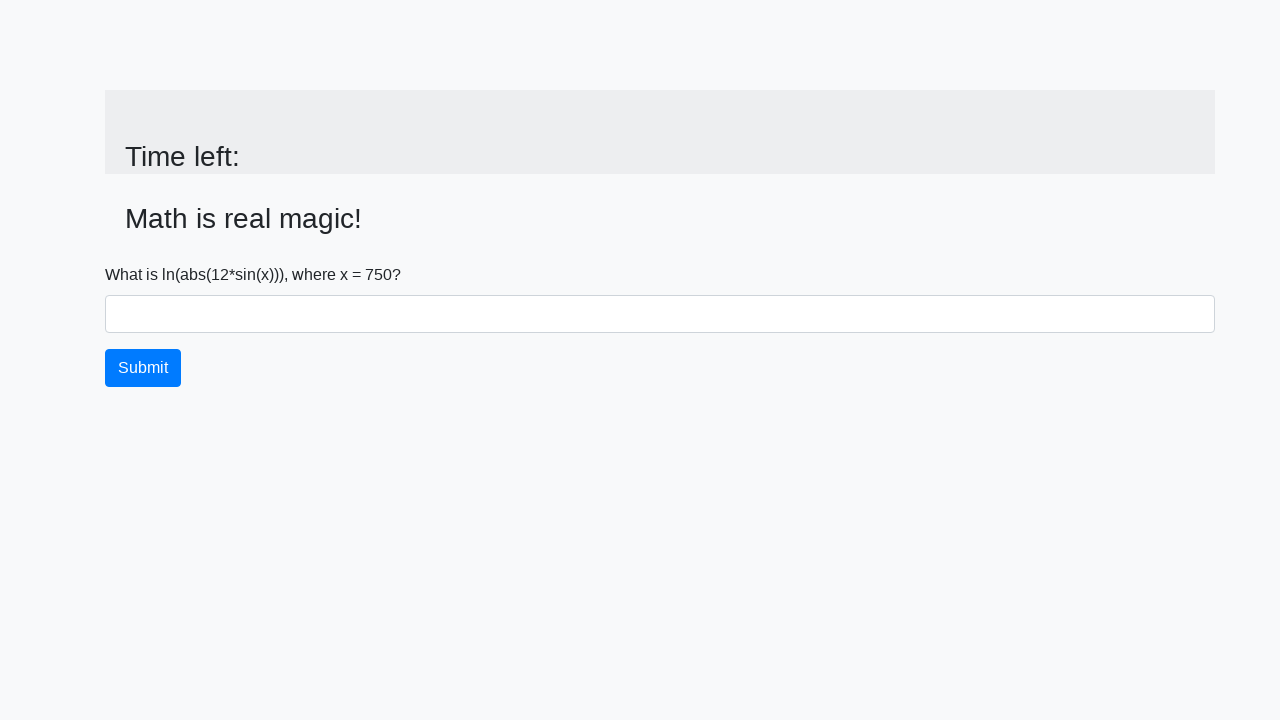

Retrieved input value: 750
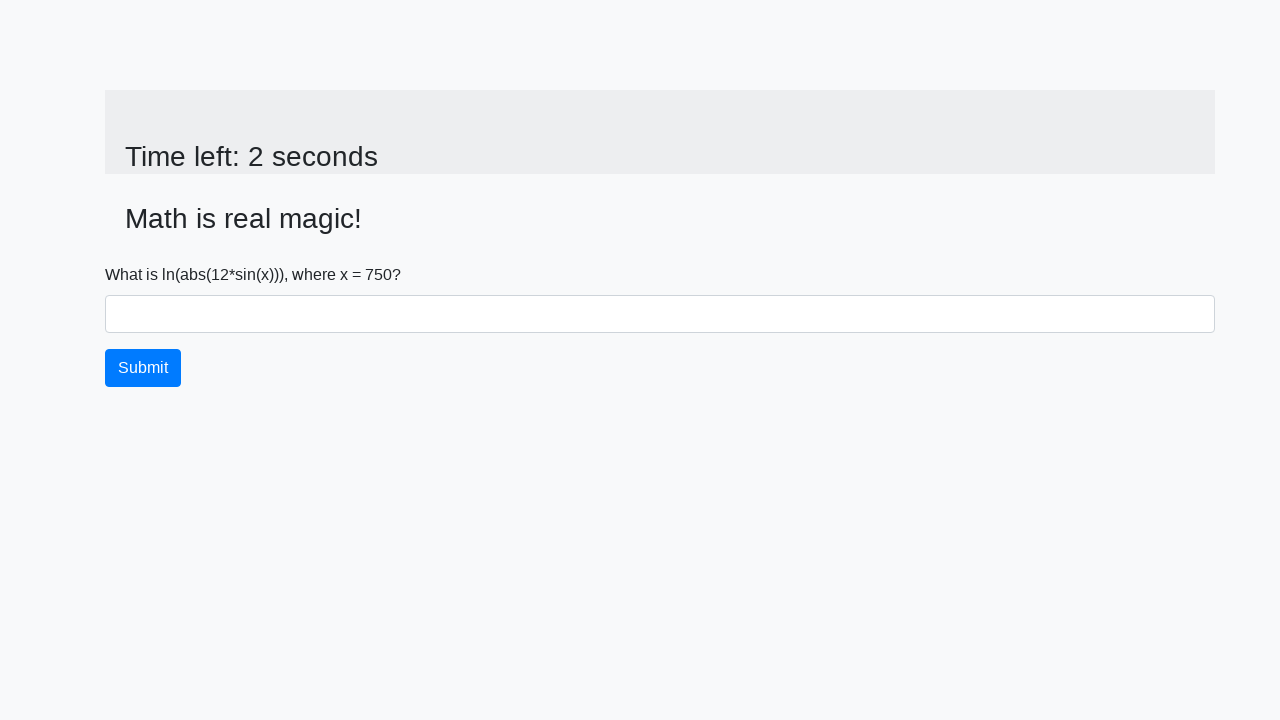

Calculated logarithmic expression result: 2.190633504246656
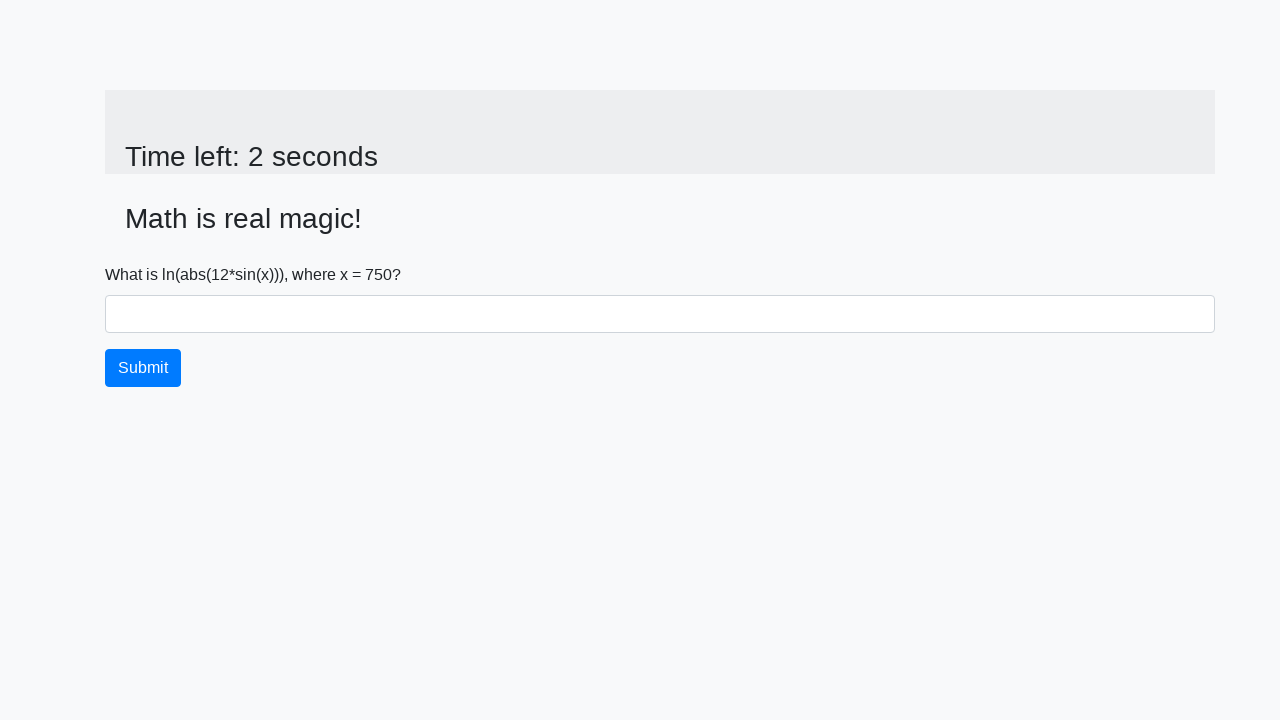

Filled answer field with calculated result on #answer
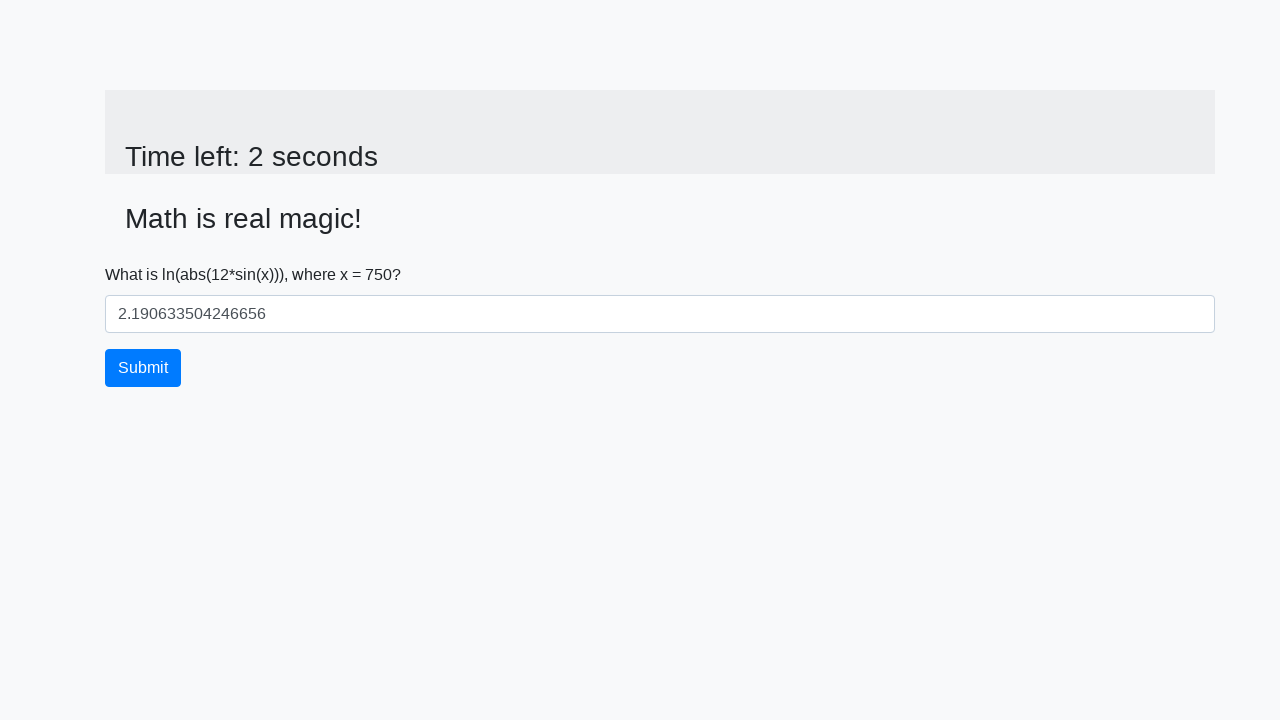

Clicked submit button to submit form at (143, 368) on button.btn
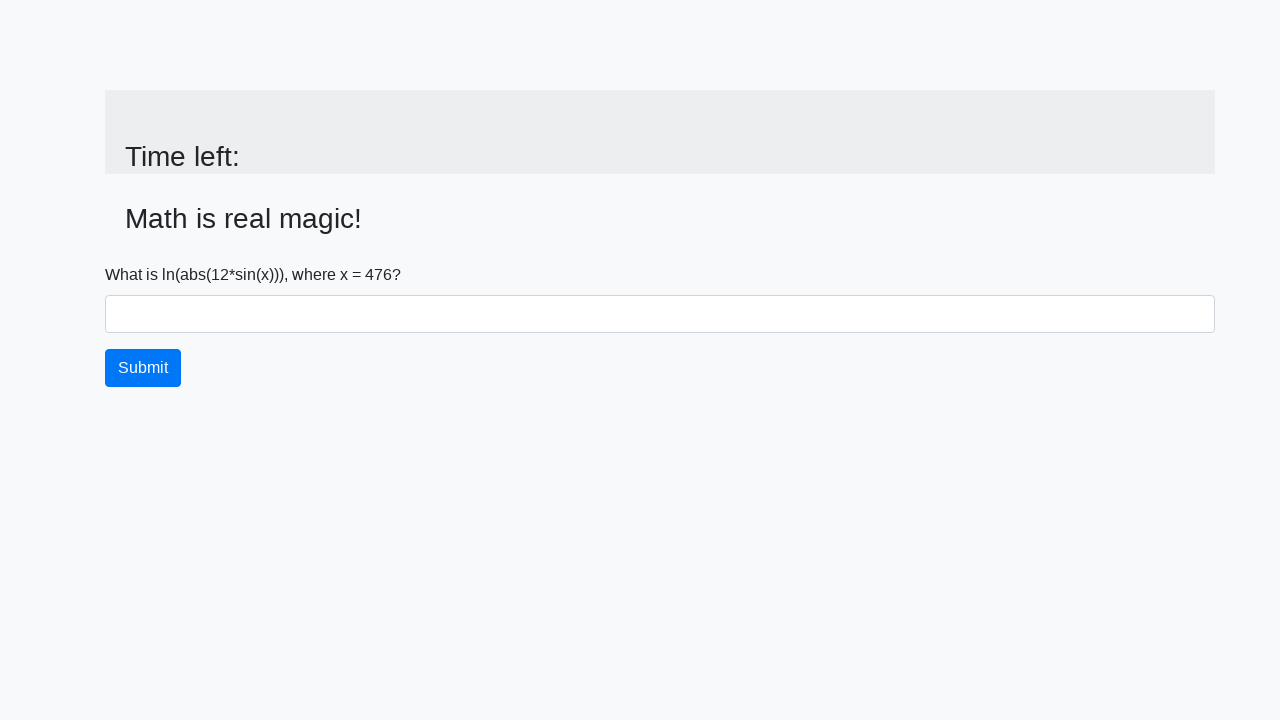

Set up dialog handler to accept result alert
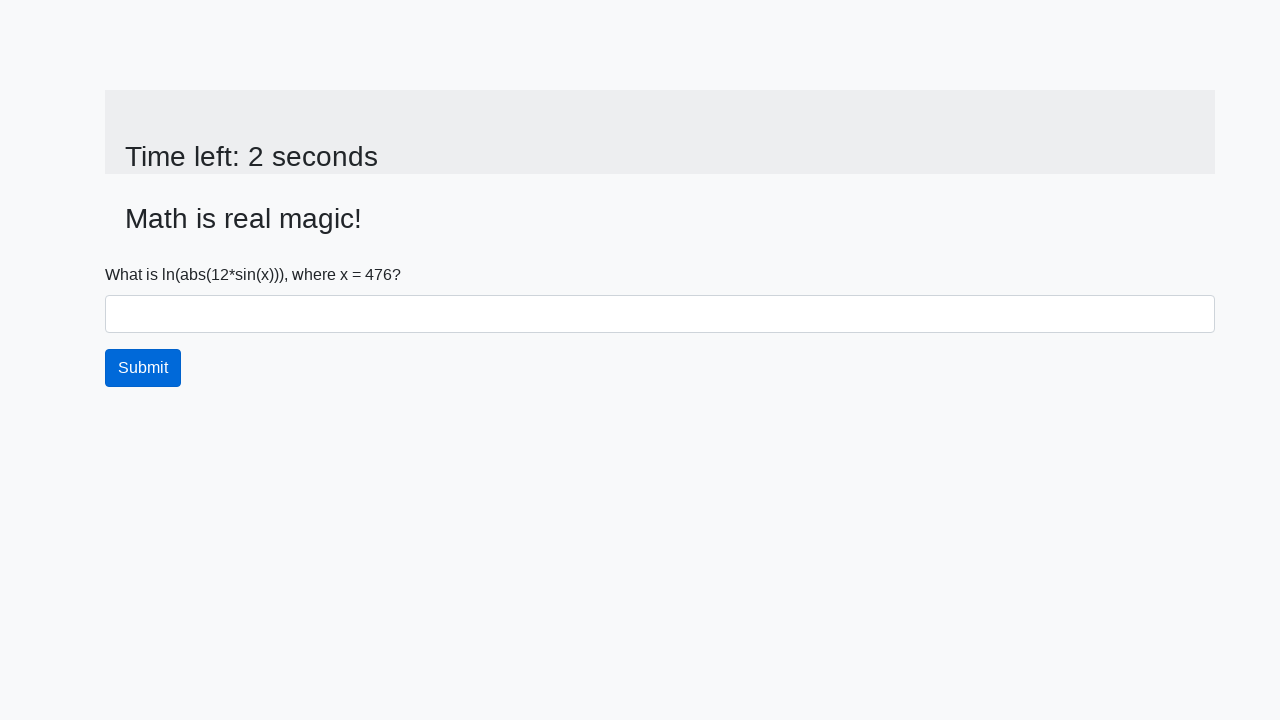

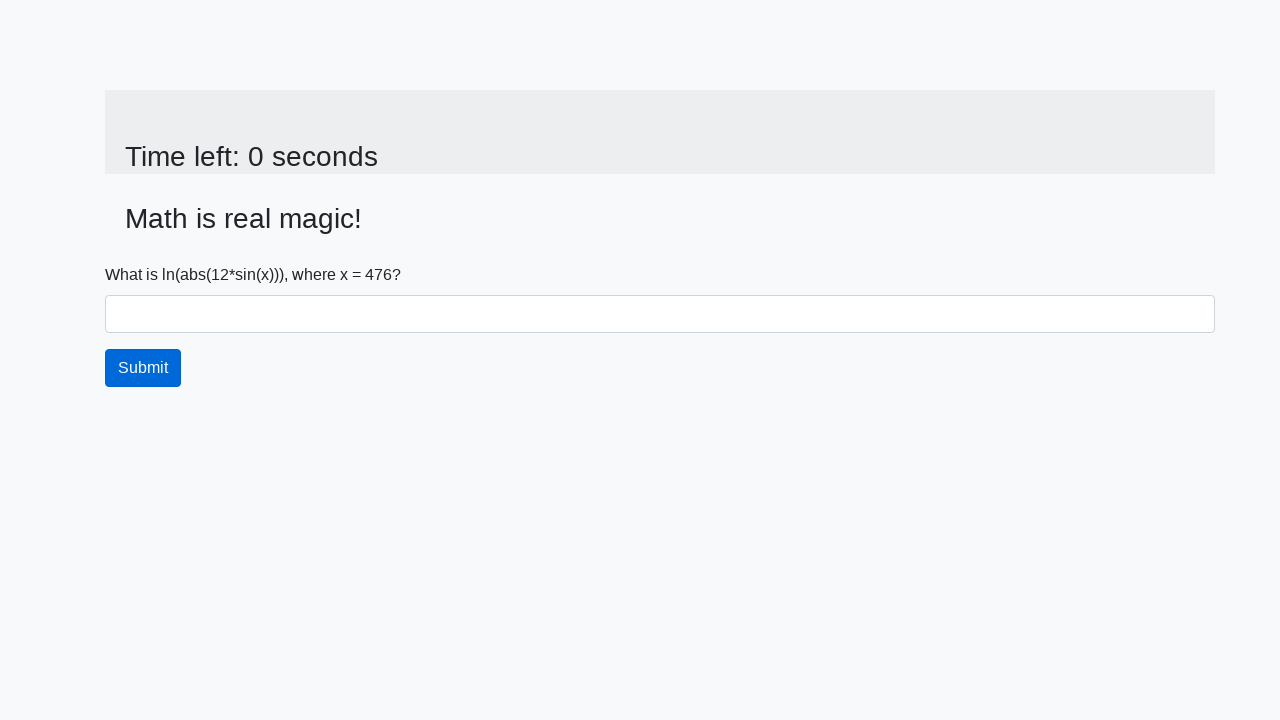